Tests the text box form on demoqa.com by filling out all fields (full name, email, current address, permanent address) and submitting the form, then verifying the output contains the submitted values.

Starting URL: https://demoqa.com/text-box

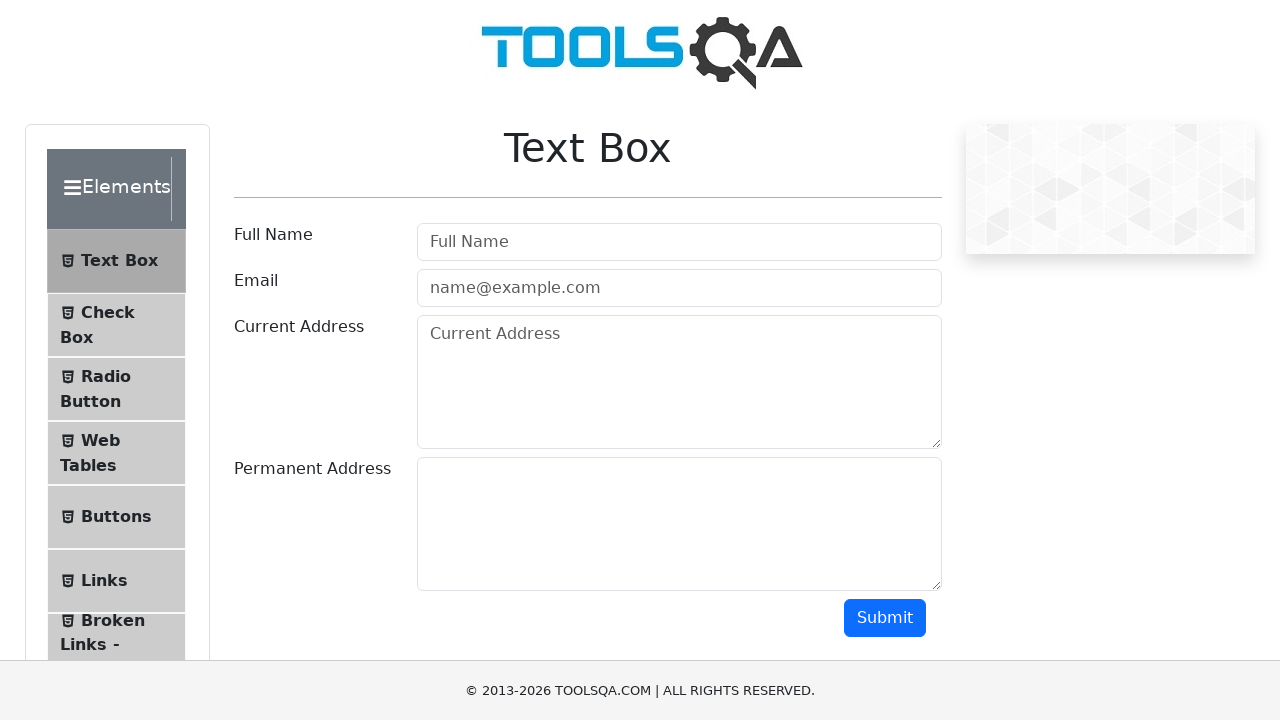

Filled full name field with 'John Smith' on #userName
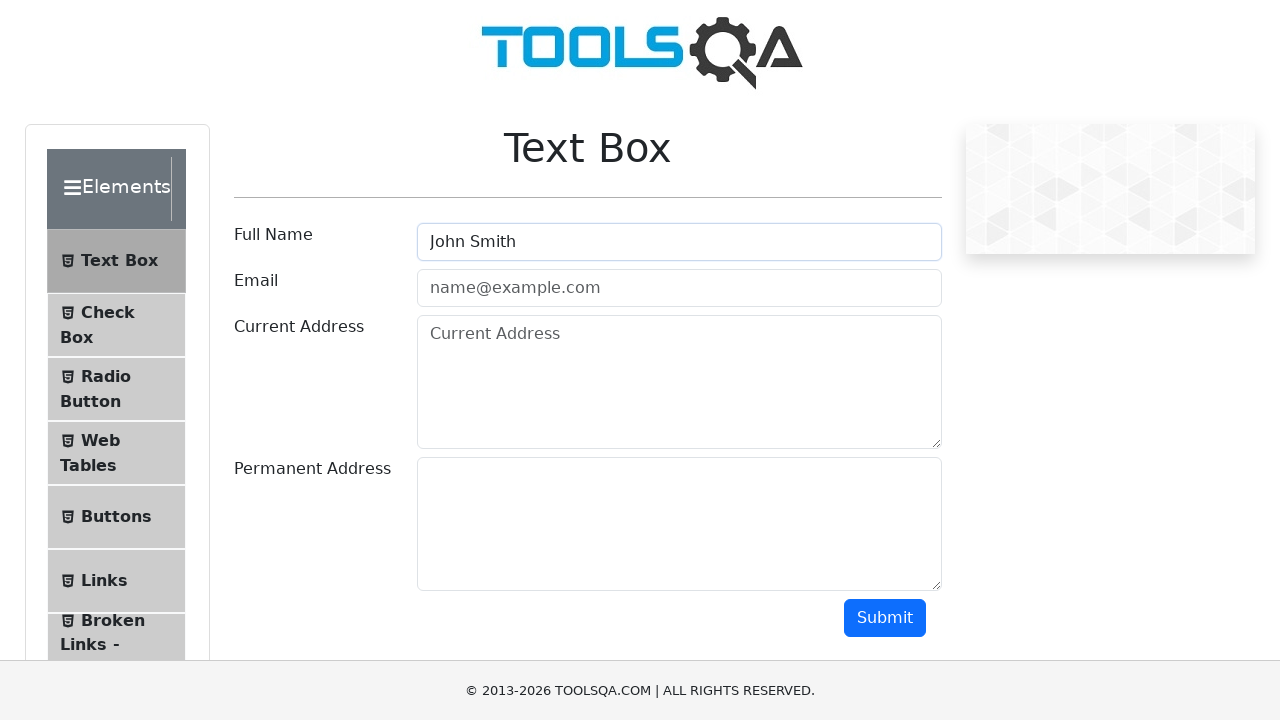

Filled email field with 'johnsmith@example.com' on #userEmail
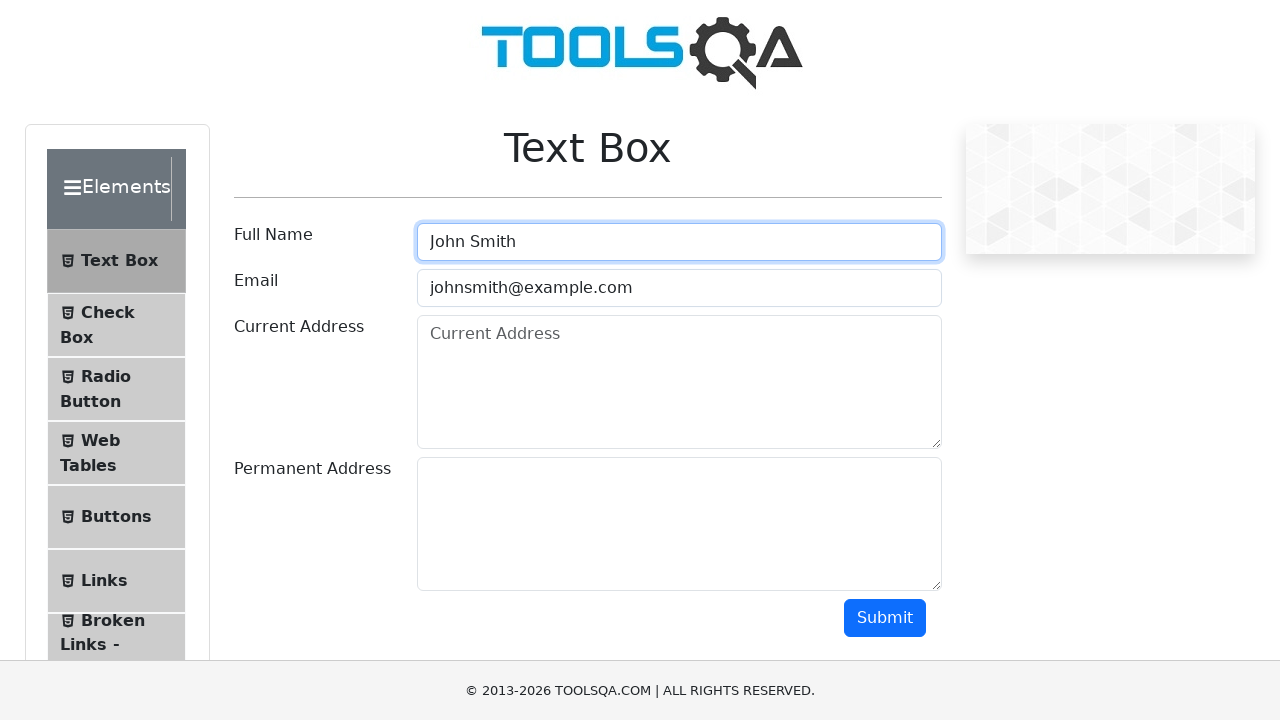

Filled current address field with '123 Main Street, New York, NY 10001' on #currentAddress
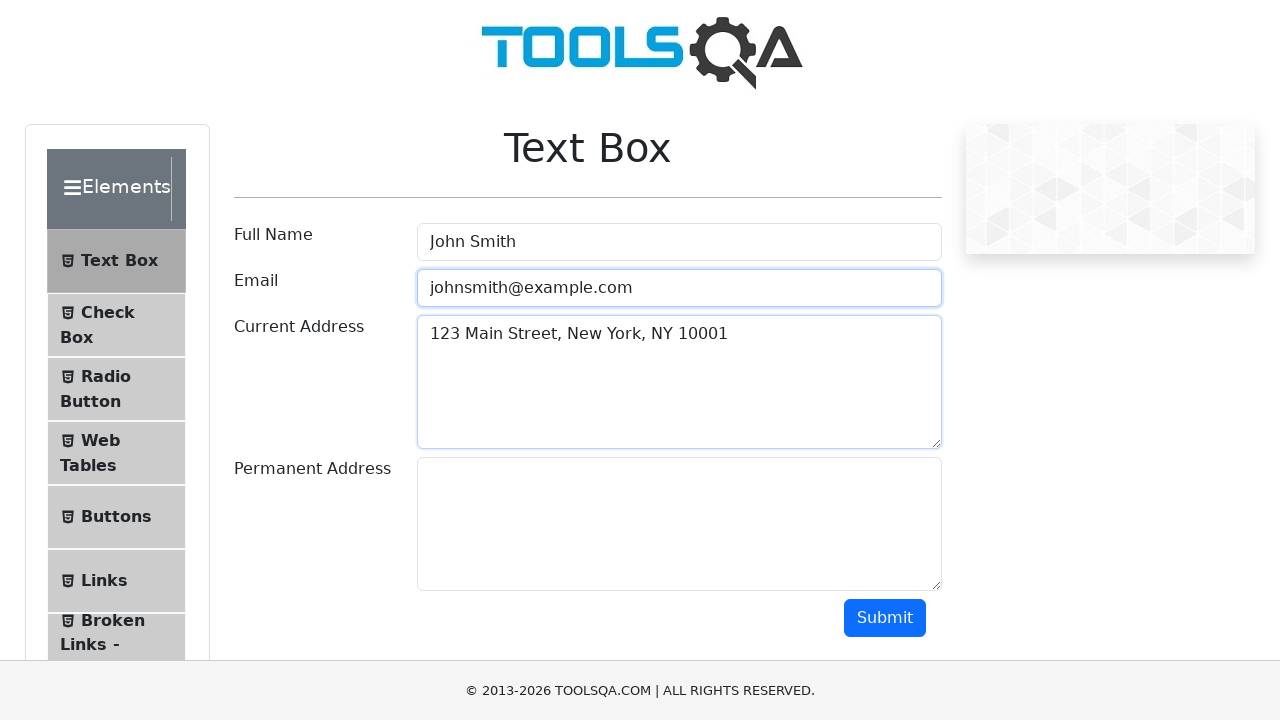

Filled permanent address field with '456 Oak Avenue, Los Angeles, CA 90001' on #permanentAddress
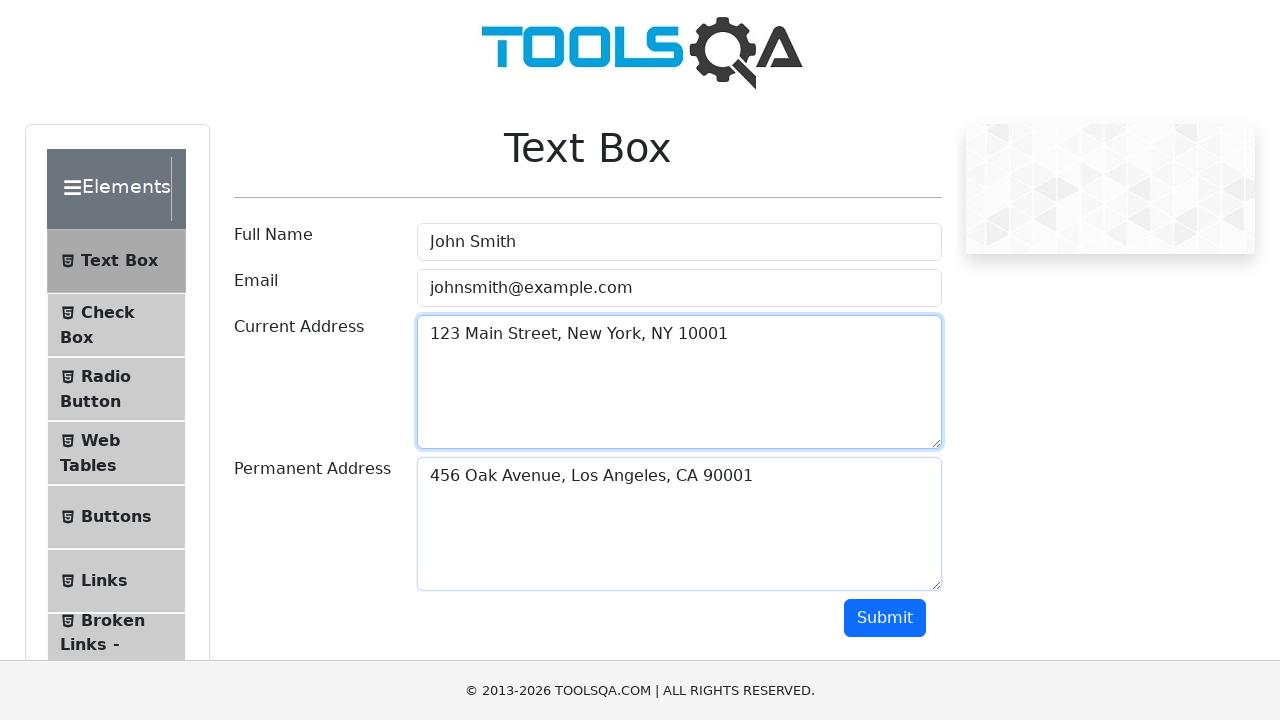

Clicked the submit button to submit the form at (885, 618) on #submit
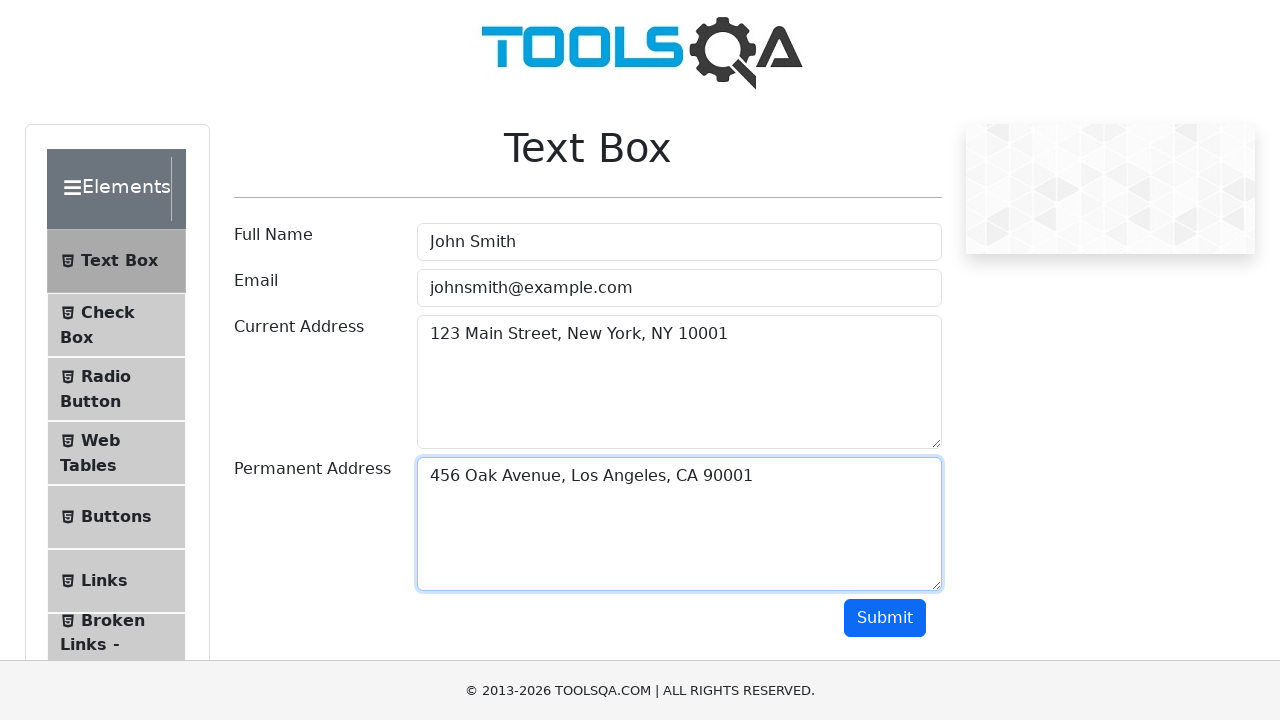

Form output section loaded successfully
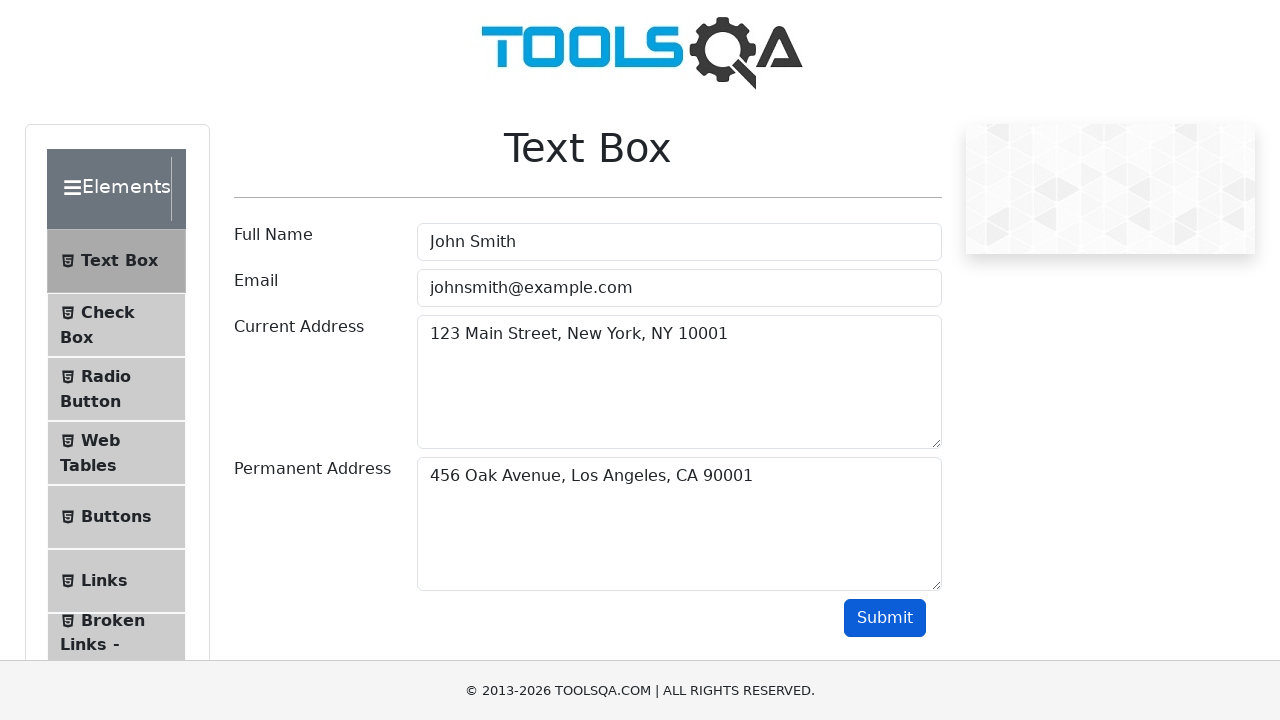

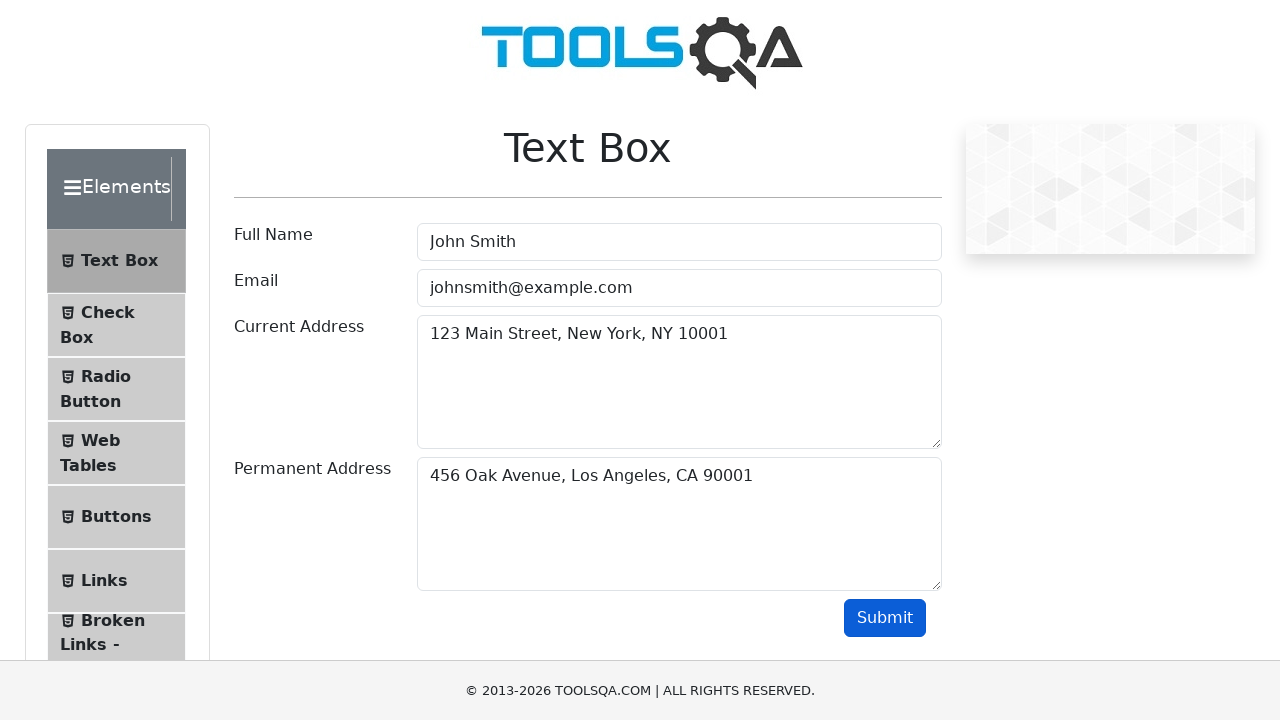